Tests mouse hover functionality by hovering over an element and verifying a dropdown link becomes visible

Starting URL: https://rahulshettyacademy.com/AutomationPractice/

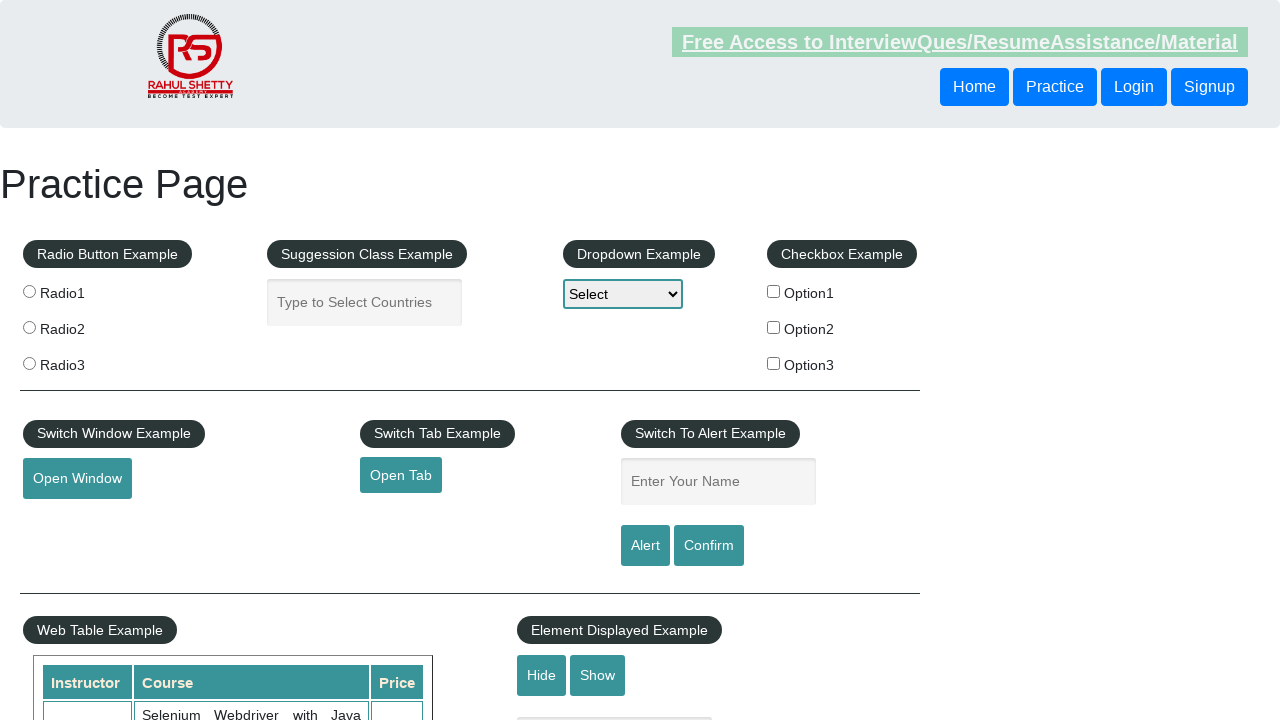

Hovered over mousehover element to trigger dropdown at (83, 361) on #mousehover
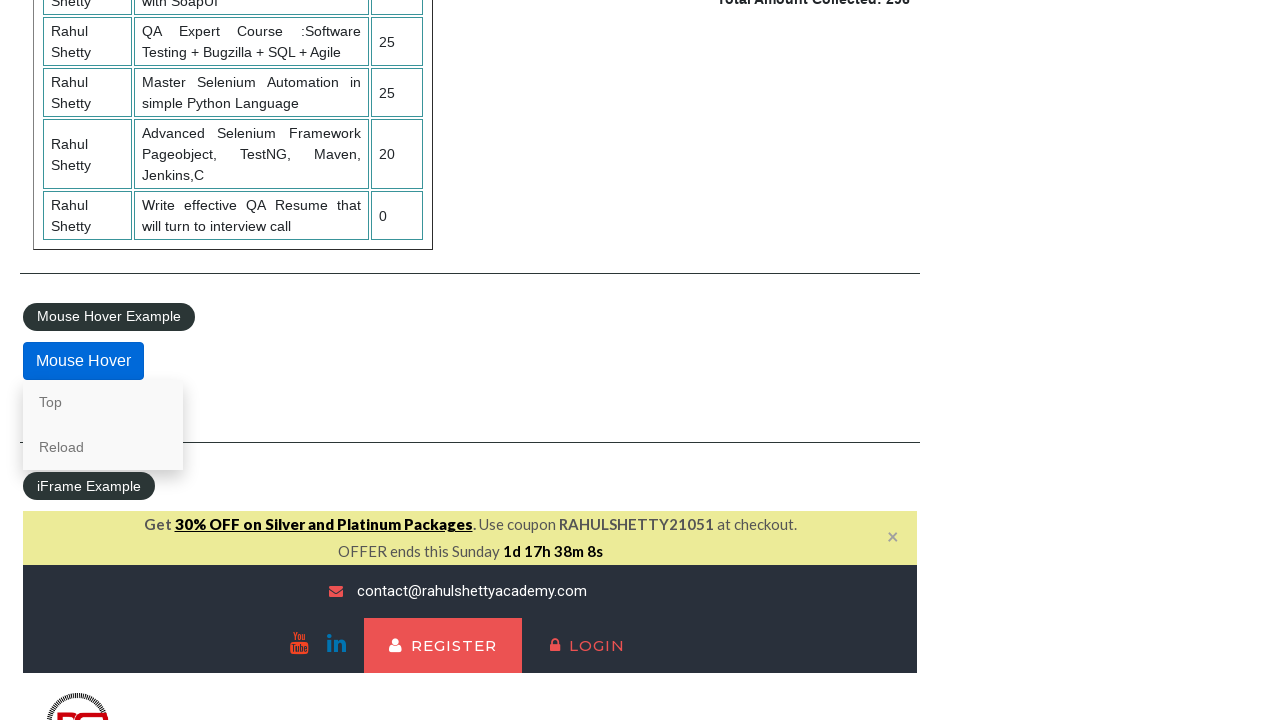

Verified dropdown link with href='#top' is visible
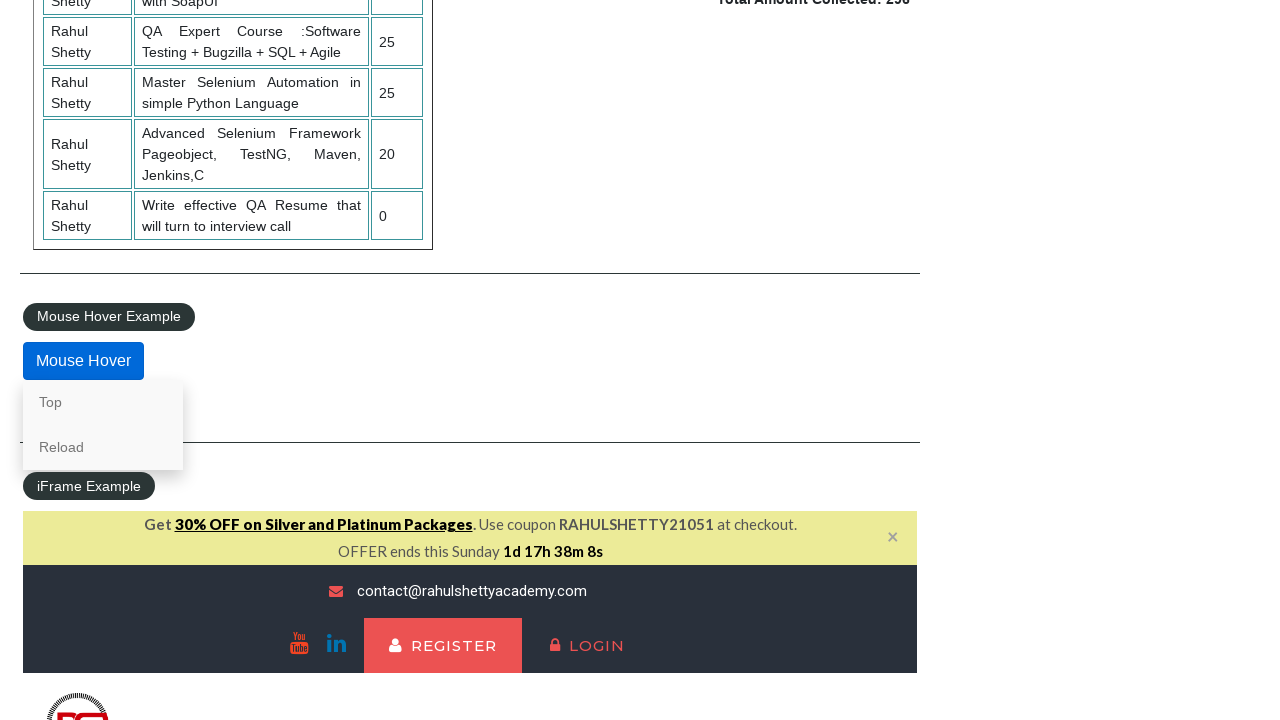

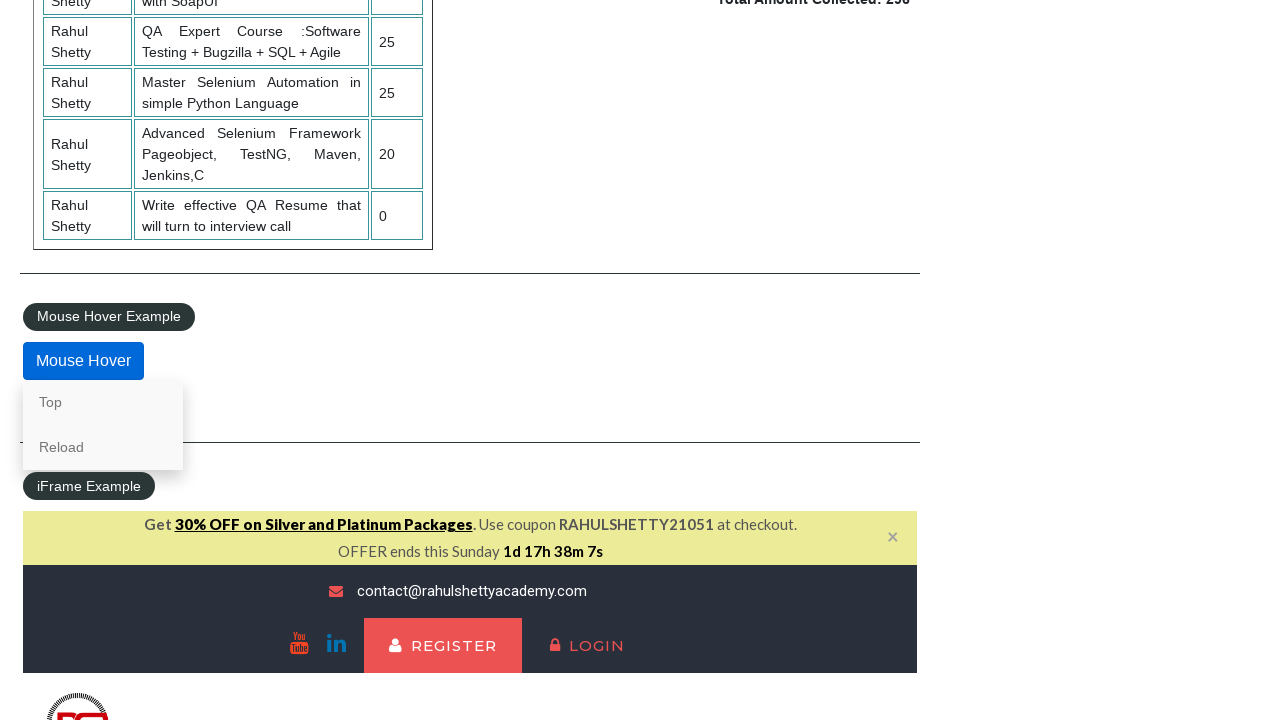